Performs a drag and drop action from box A to a specific offset position based on box B's coordinates

Starting URL: https://crossbrowsertesting.github.io/drag-and-drop

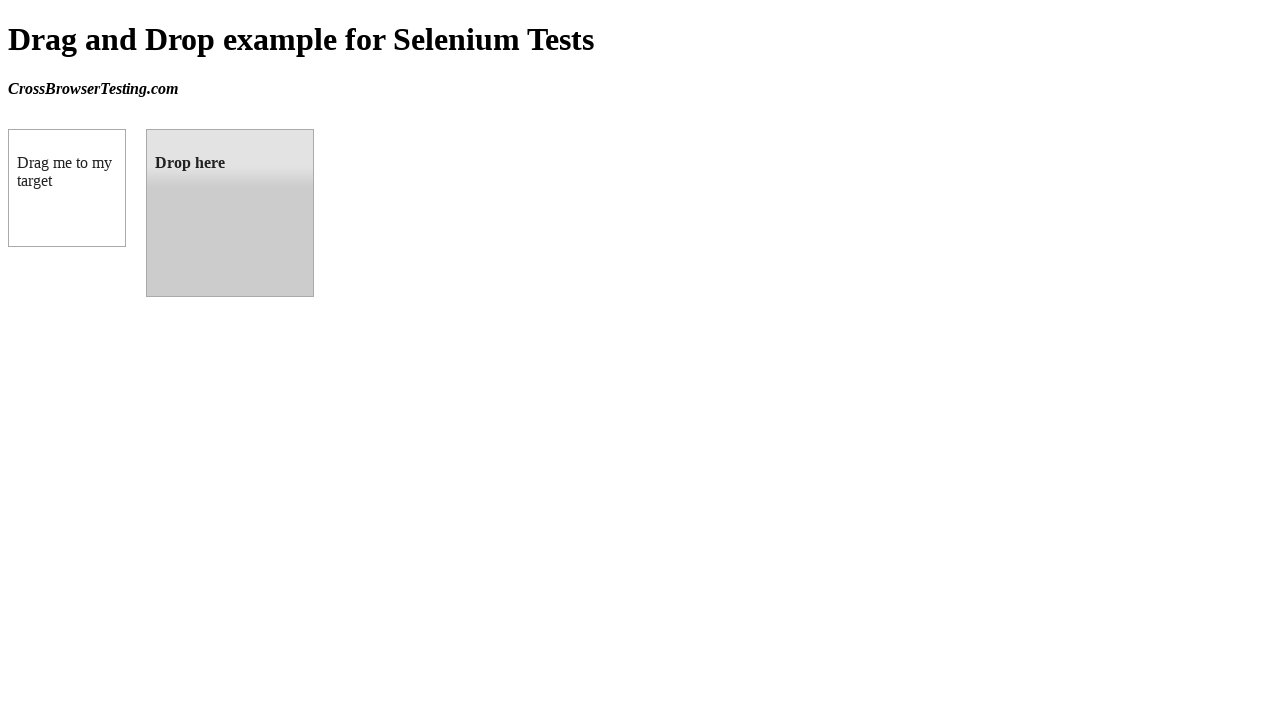

Located draggable source element
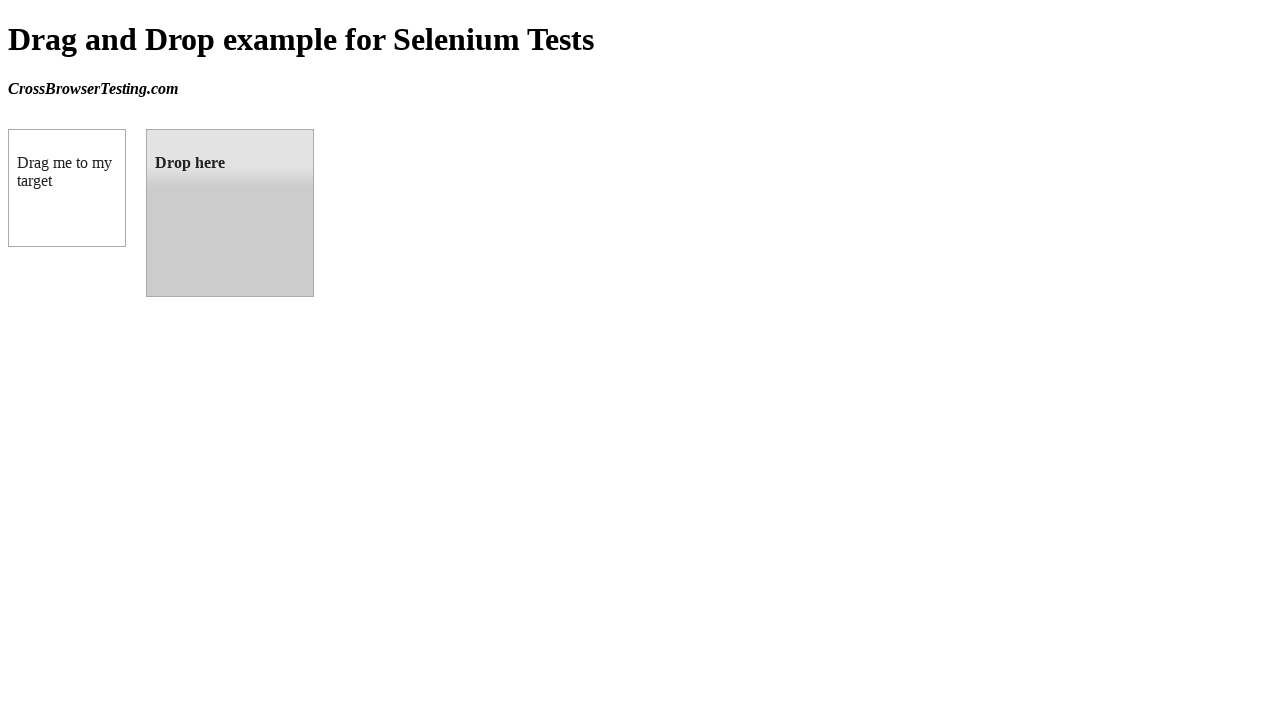

Located droppable target element
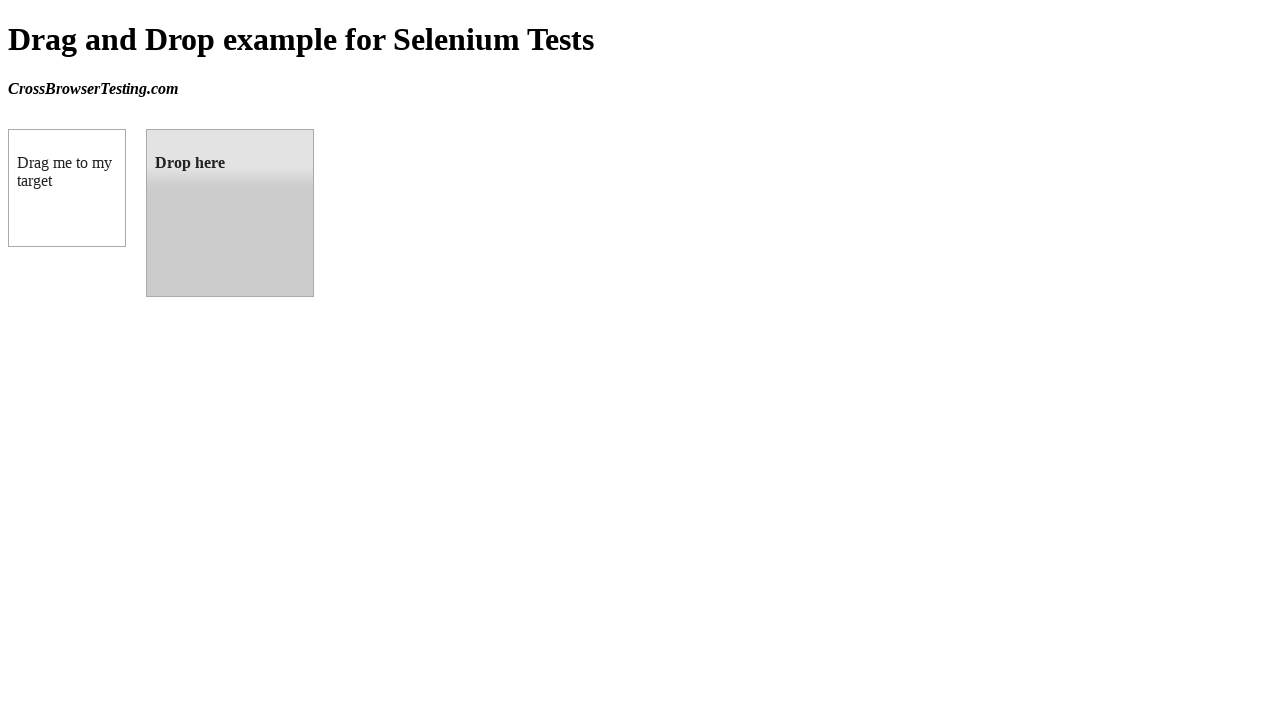

Retrieved target element bounding box coordinates
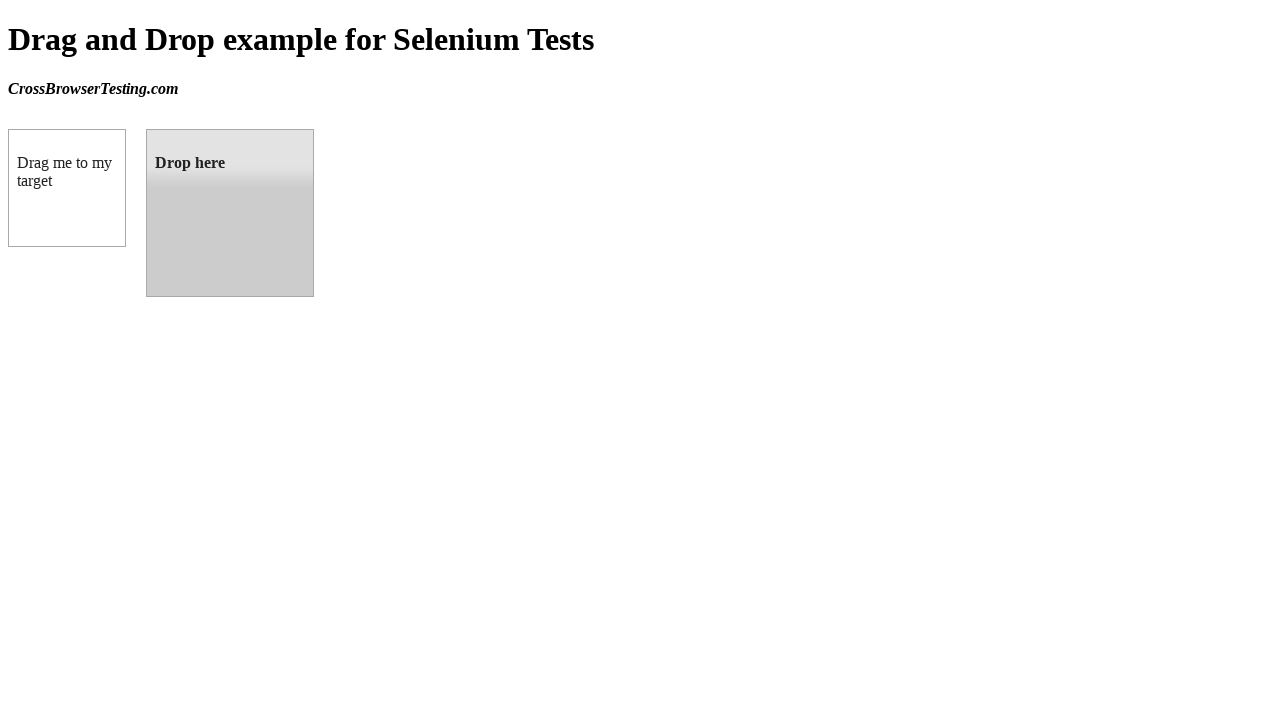

Dragged and dropped box A onto box B at (230, 213)
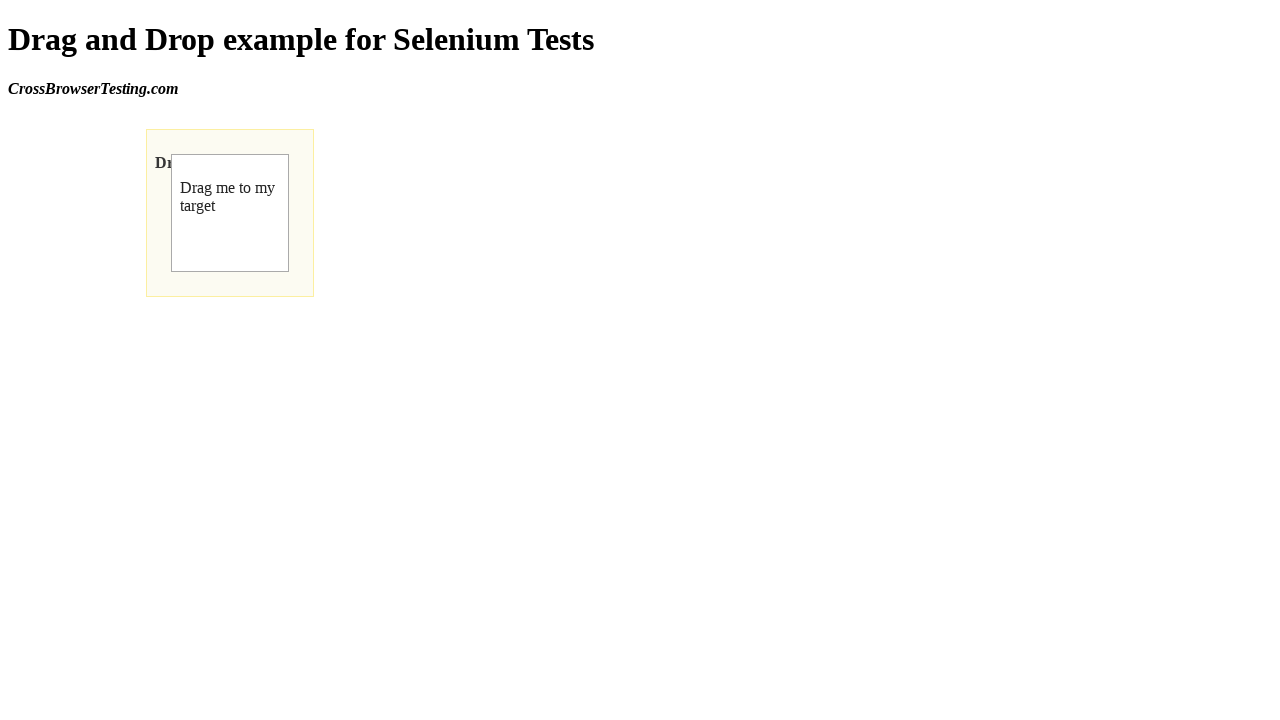

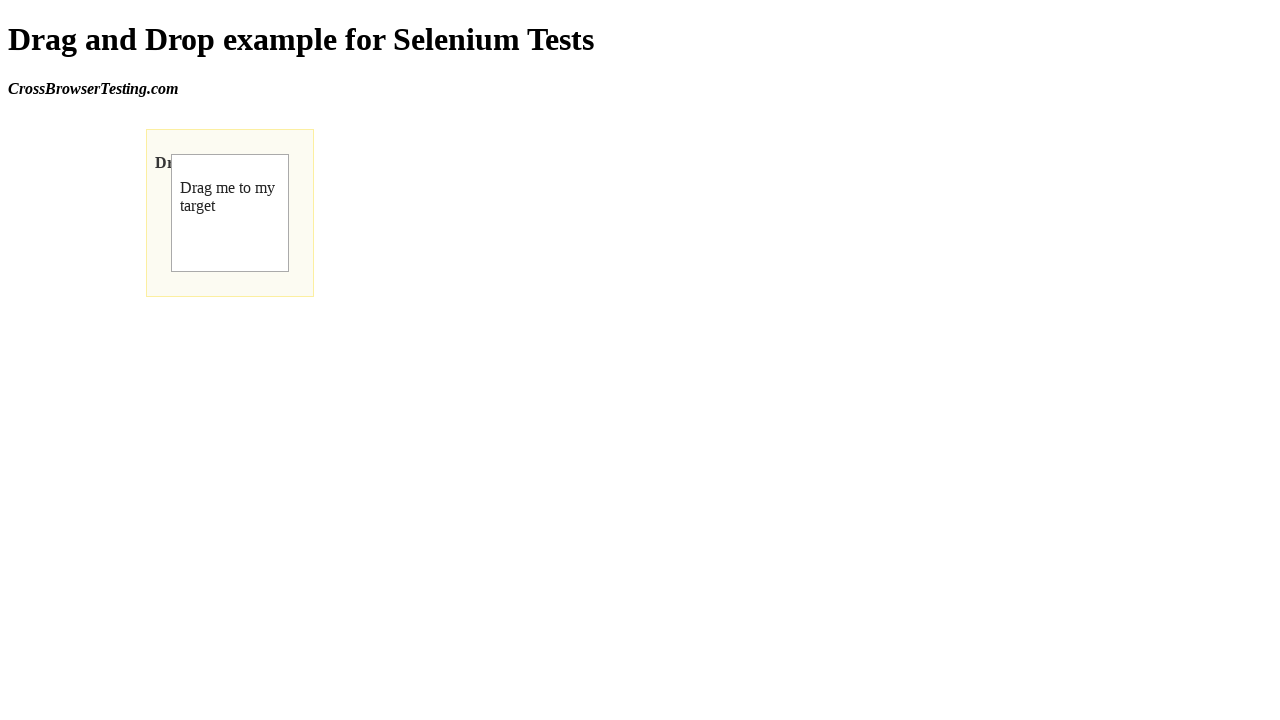